Tests that clicking the cookie policy link navigates to the cookie policy page

Starting URL: https://automationintesting.online/#/

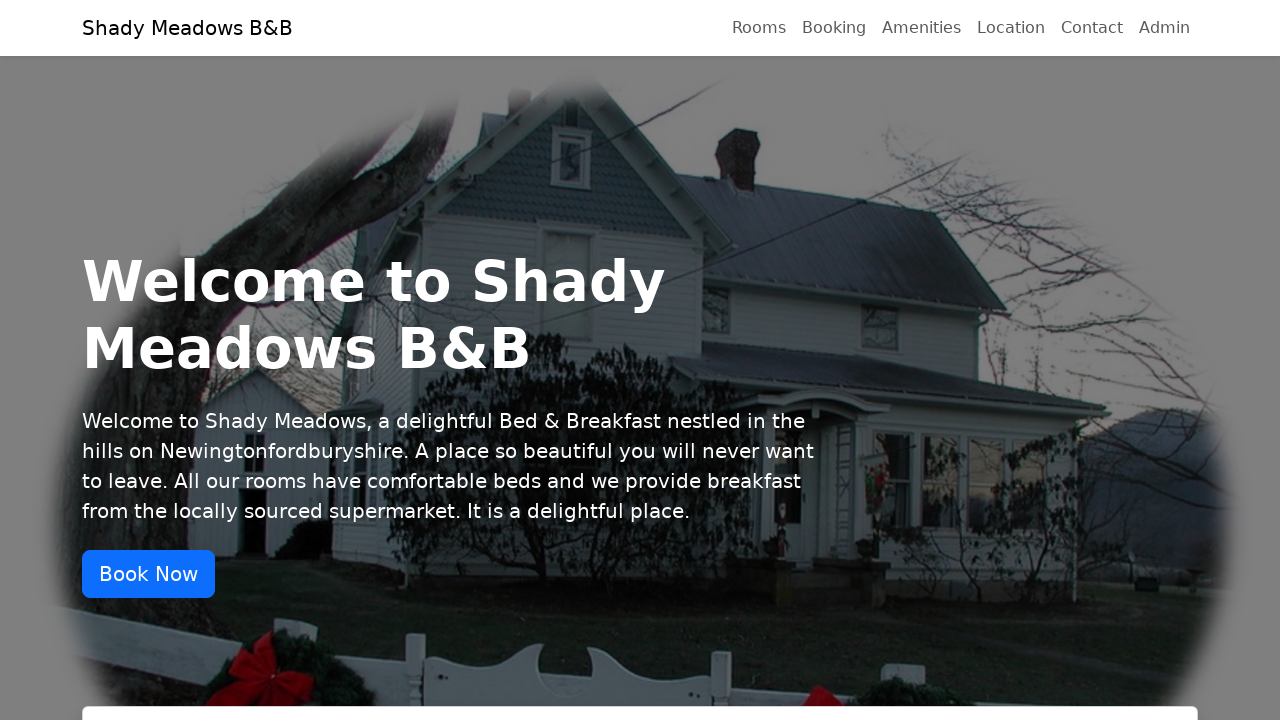

Clicked cookie policy link at (793, 660) on a[href*='cookie']
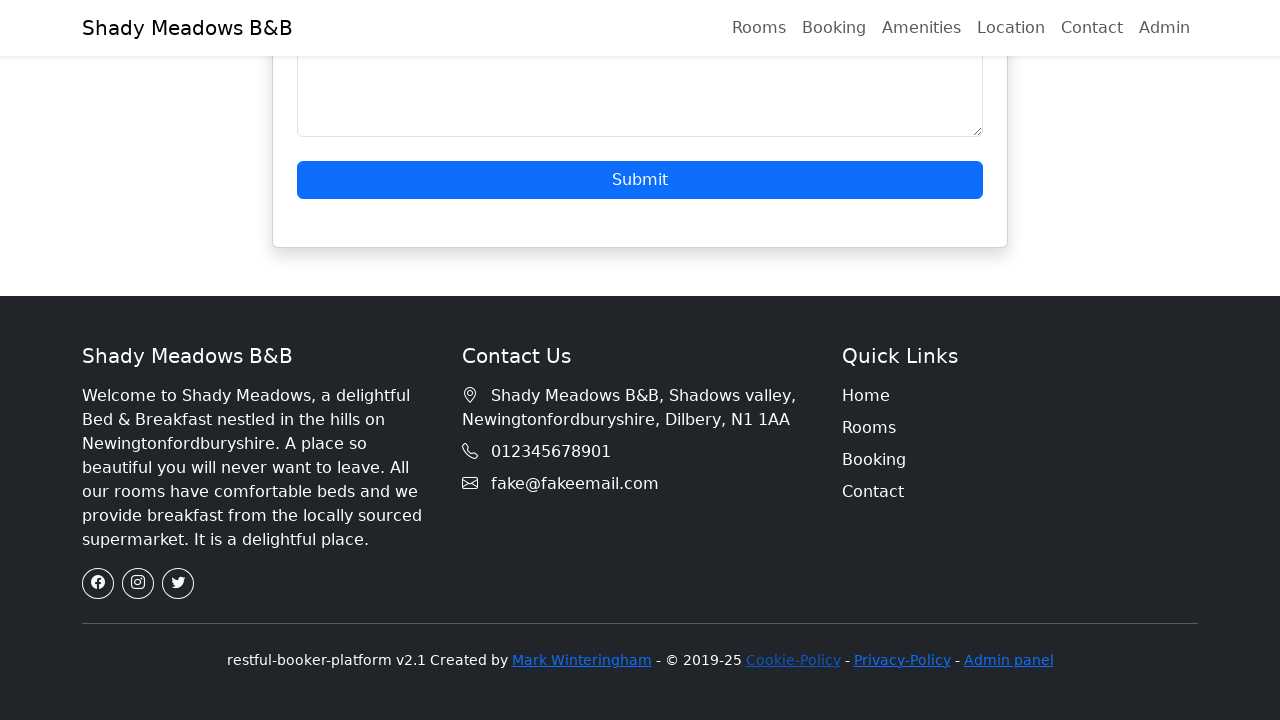

Navigated to cookie policy page
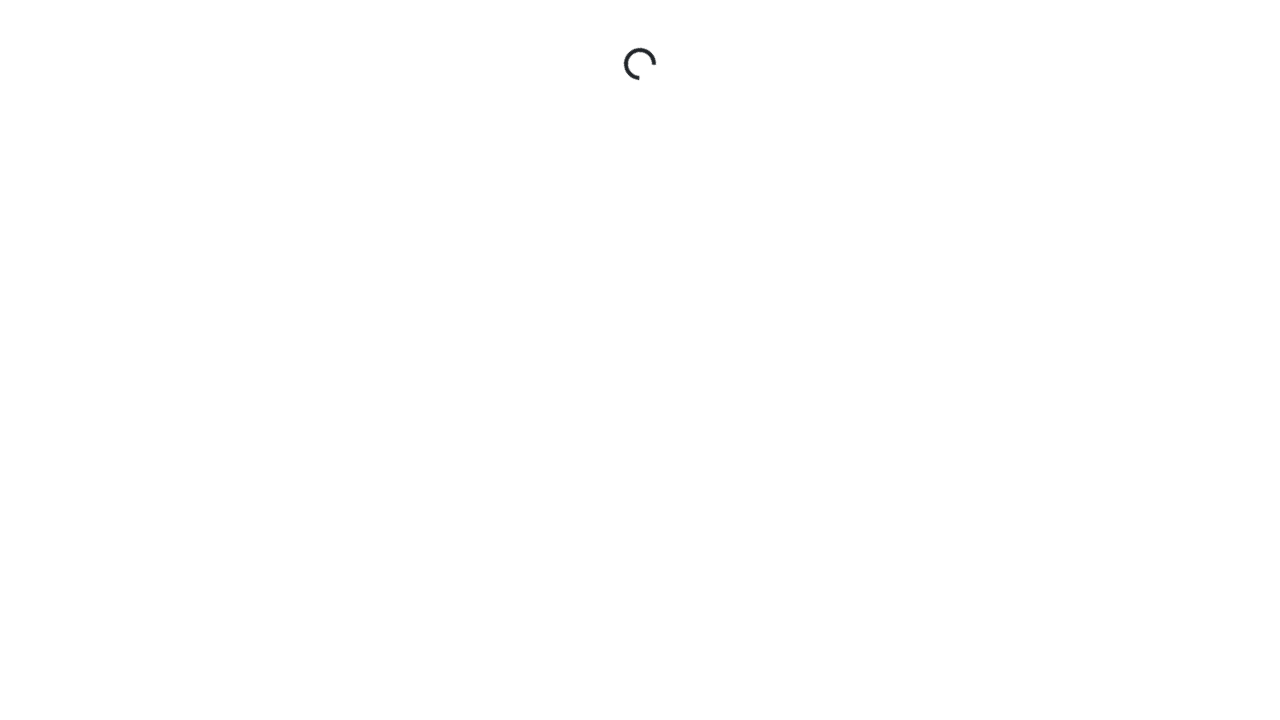

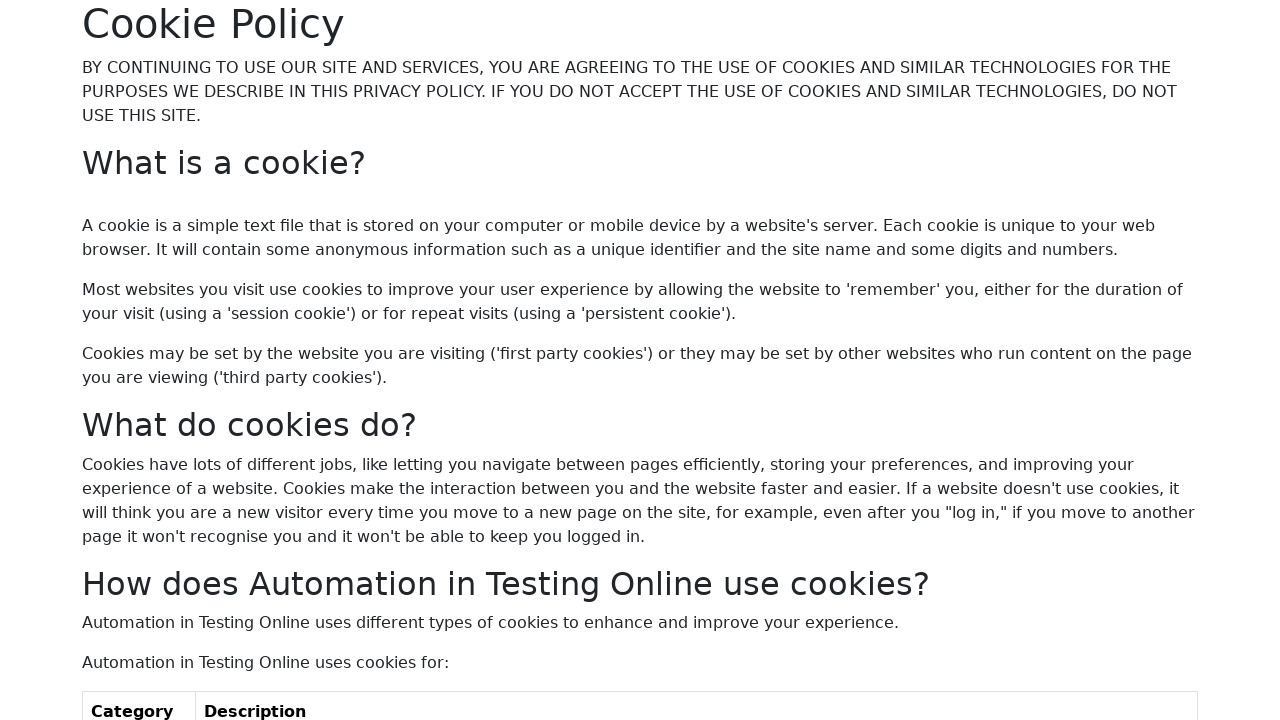